Validates that the login submit button remains disabled when only spaces are entered in both fields

Starting URL: https://nb-instagram.vercel.app/registration

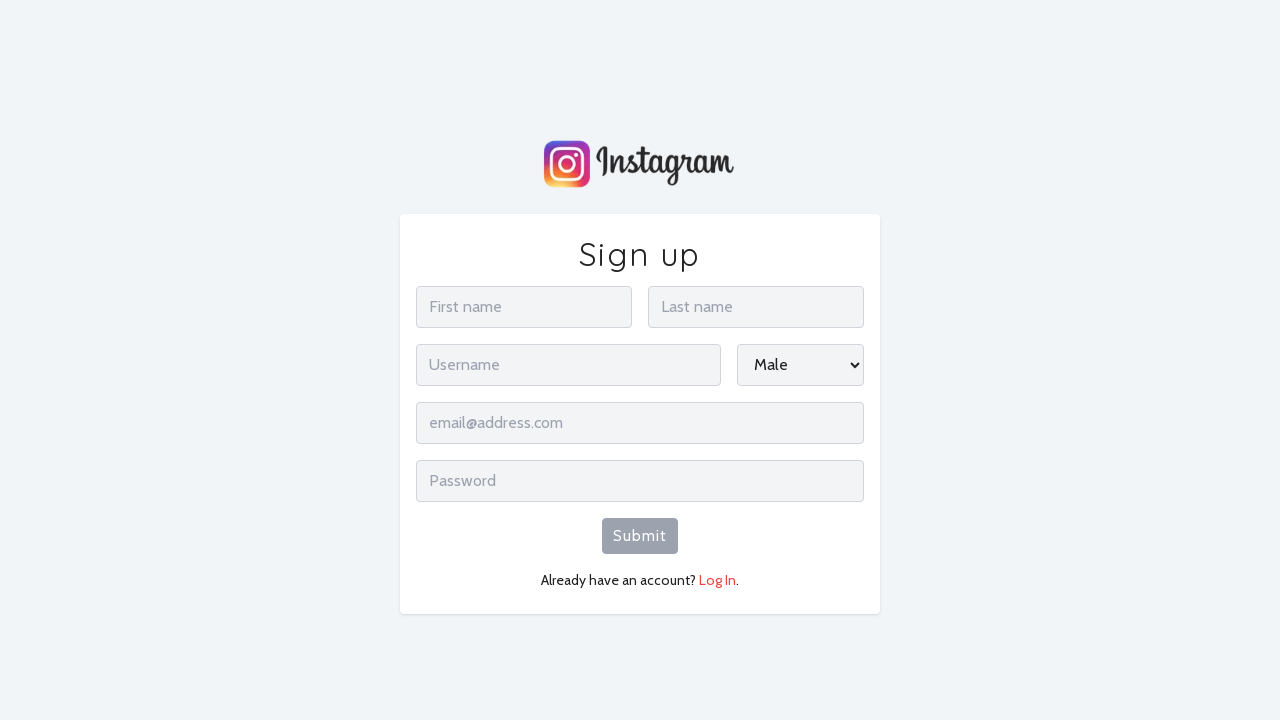

Navigated to registration page
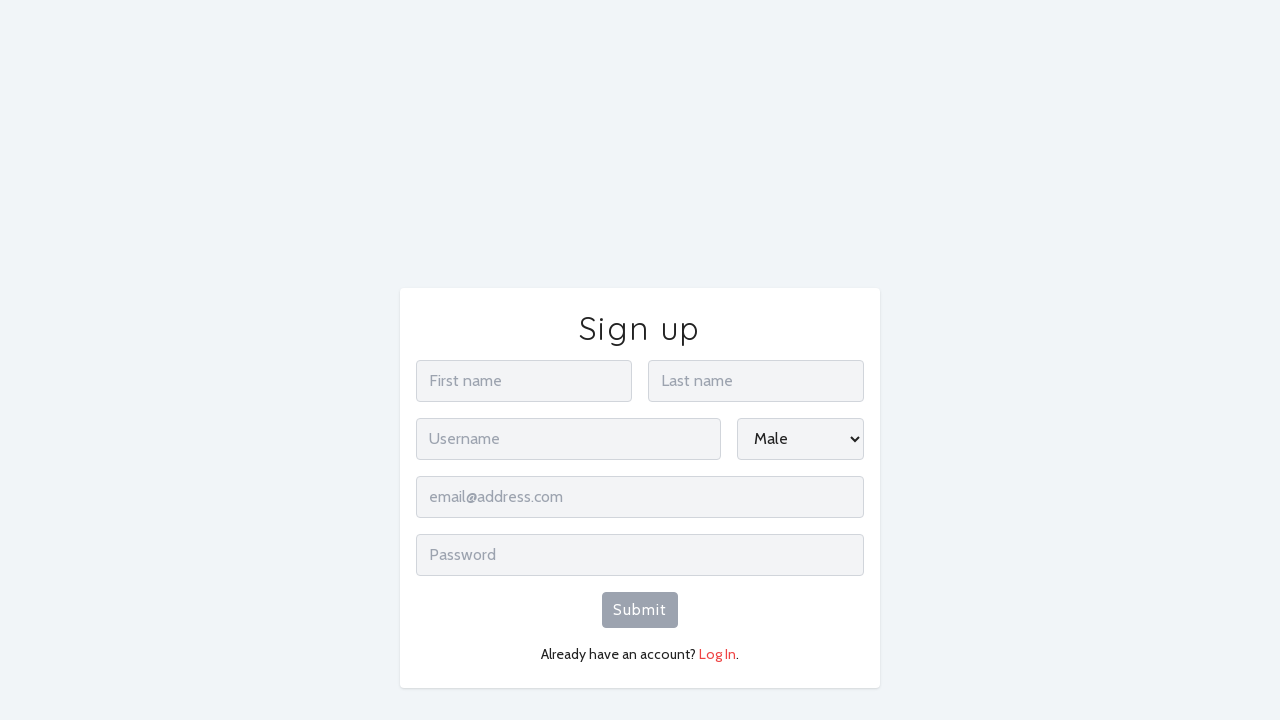

Clicked Log In link to switch to login form at (718, 580) on xpath=//span[text()='Log In']
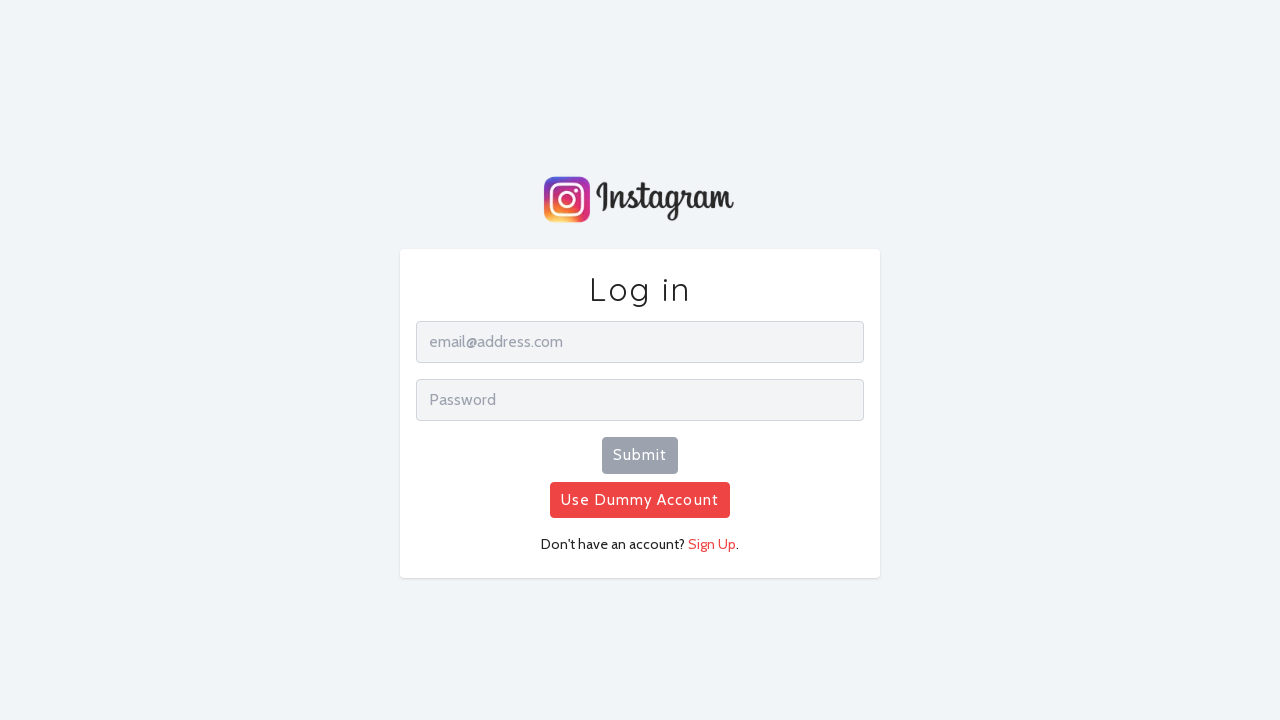

Filled email field with a single space on input[name='email']
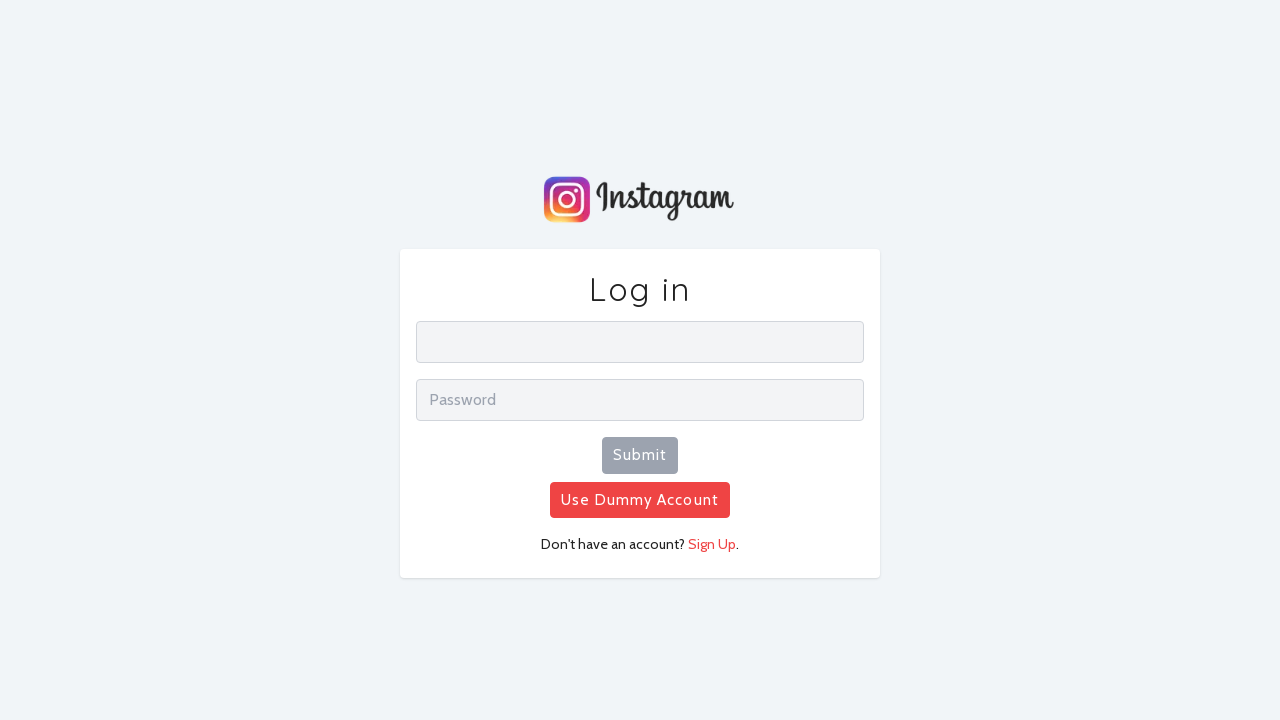

Filled password field with a single space on input[name='password']
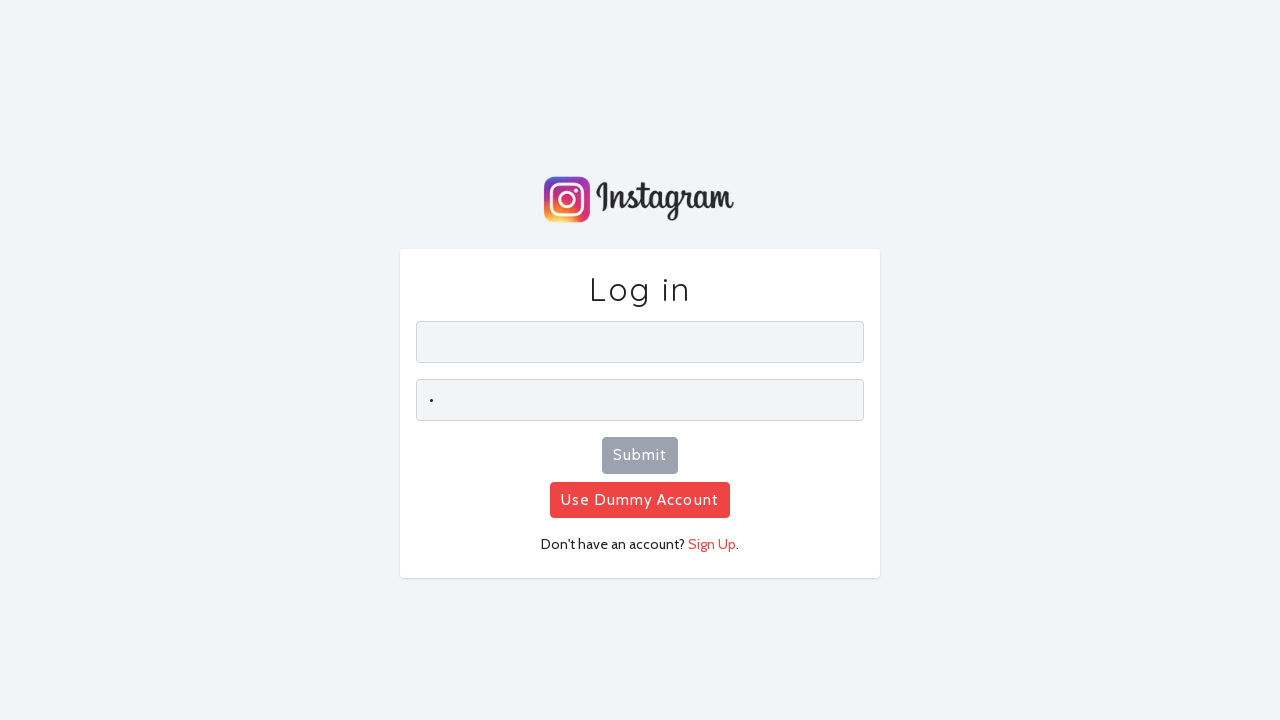

Verified that the Submit button is disabled when only spaces are entered in both fields
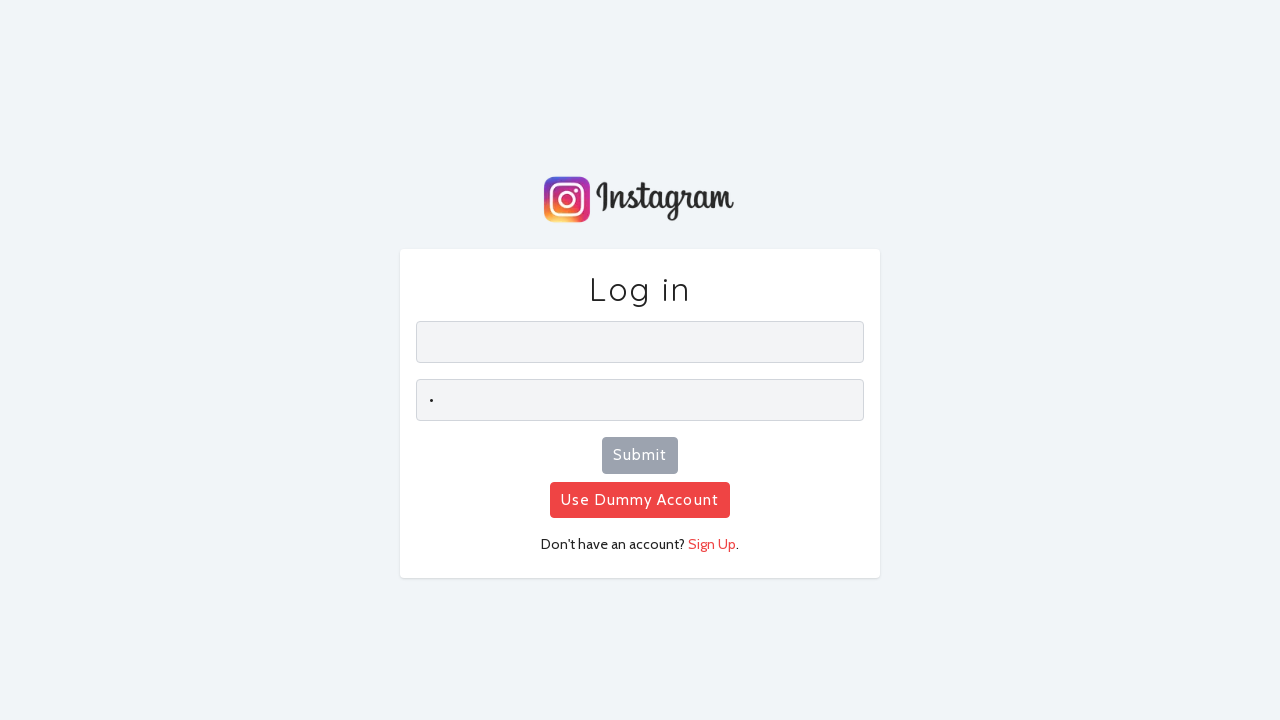

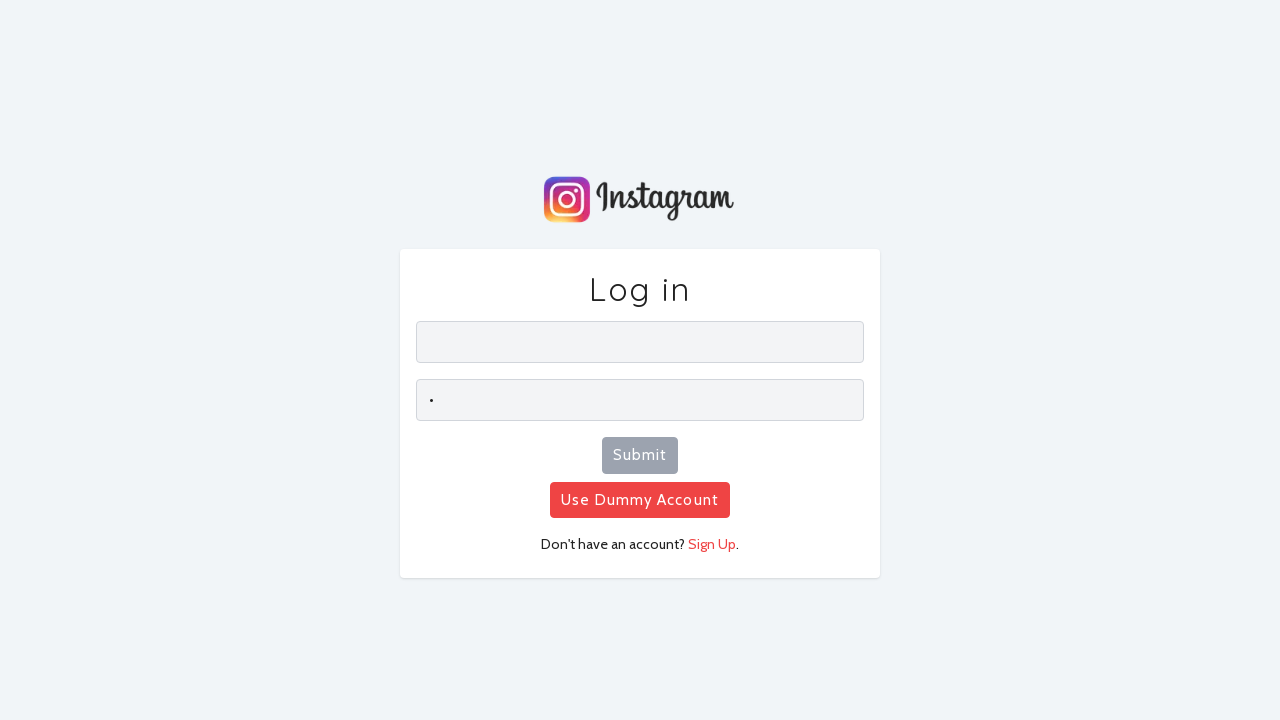